Navigates to a checkbox test page and selects the Football checkbox from a list of sports checkboxes

Starting URL: http://test.rubywatir.com/checkboxes.php

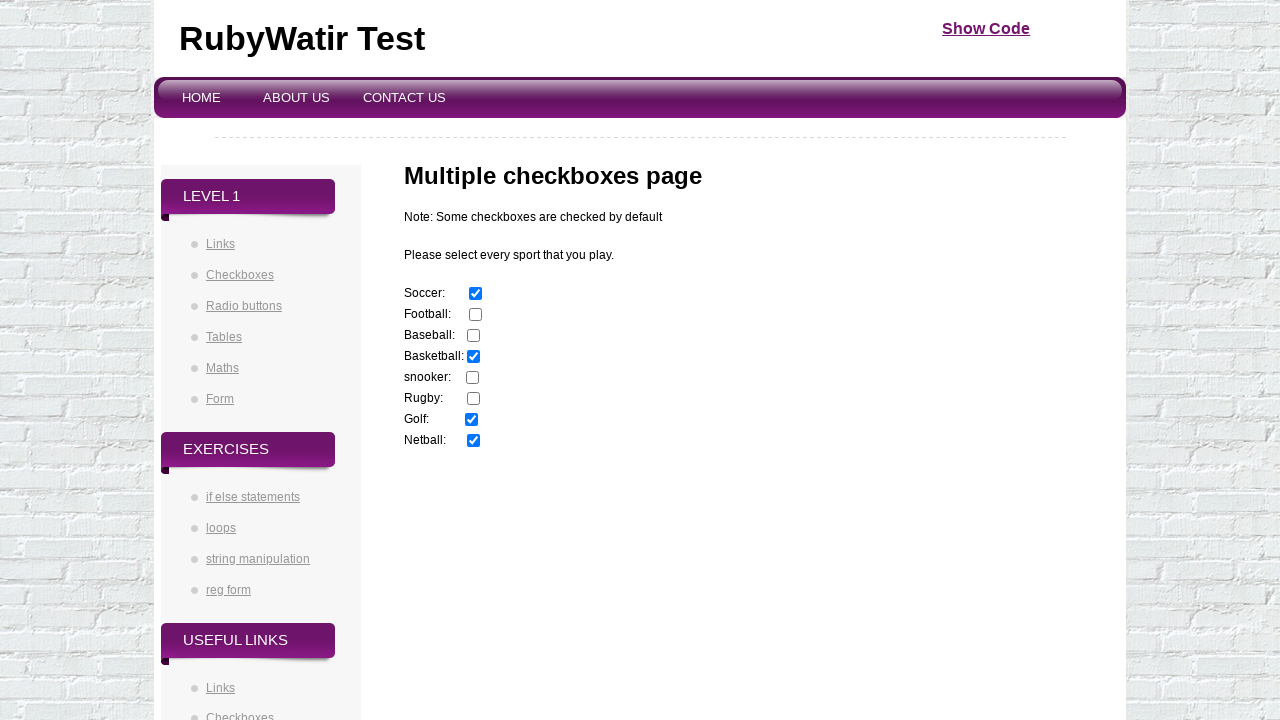

Navigated to checkbox test page
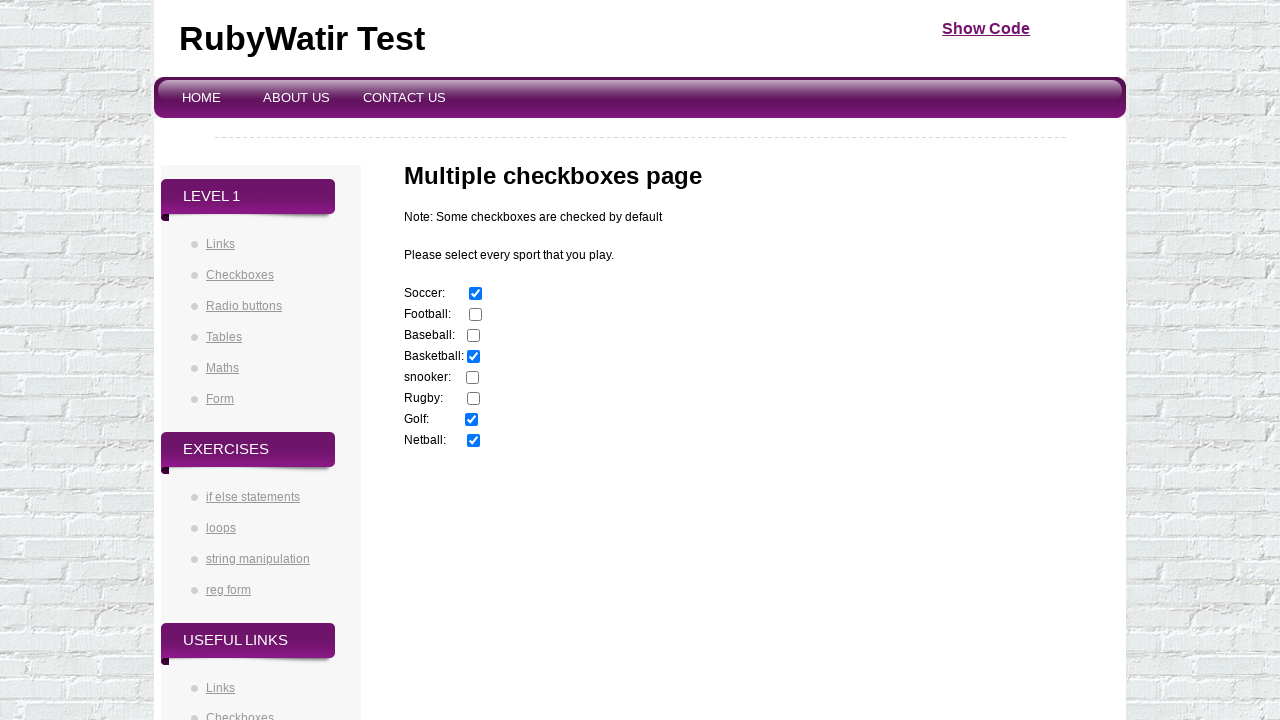

Located all sports checkboxes on the page
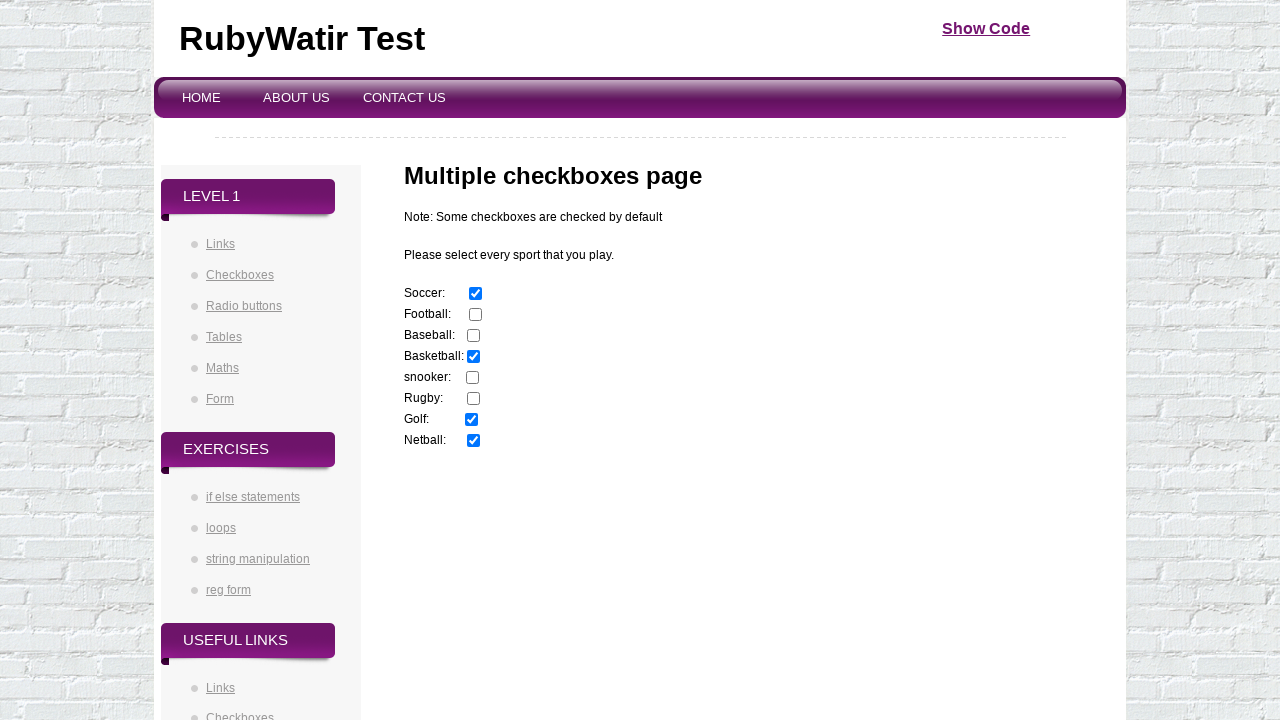

Retrieved checkbox value attribute: soccer
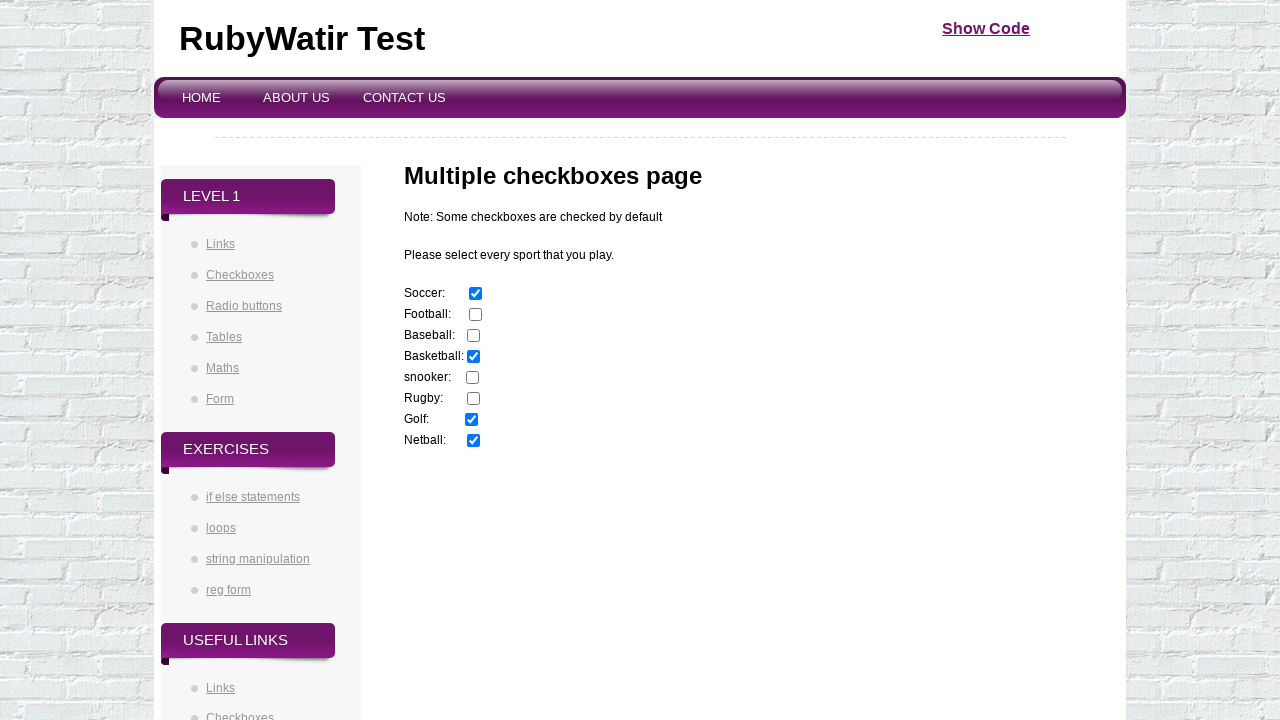

Retrieved checkbox value attribute: football
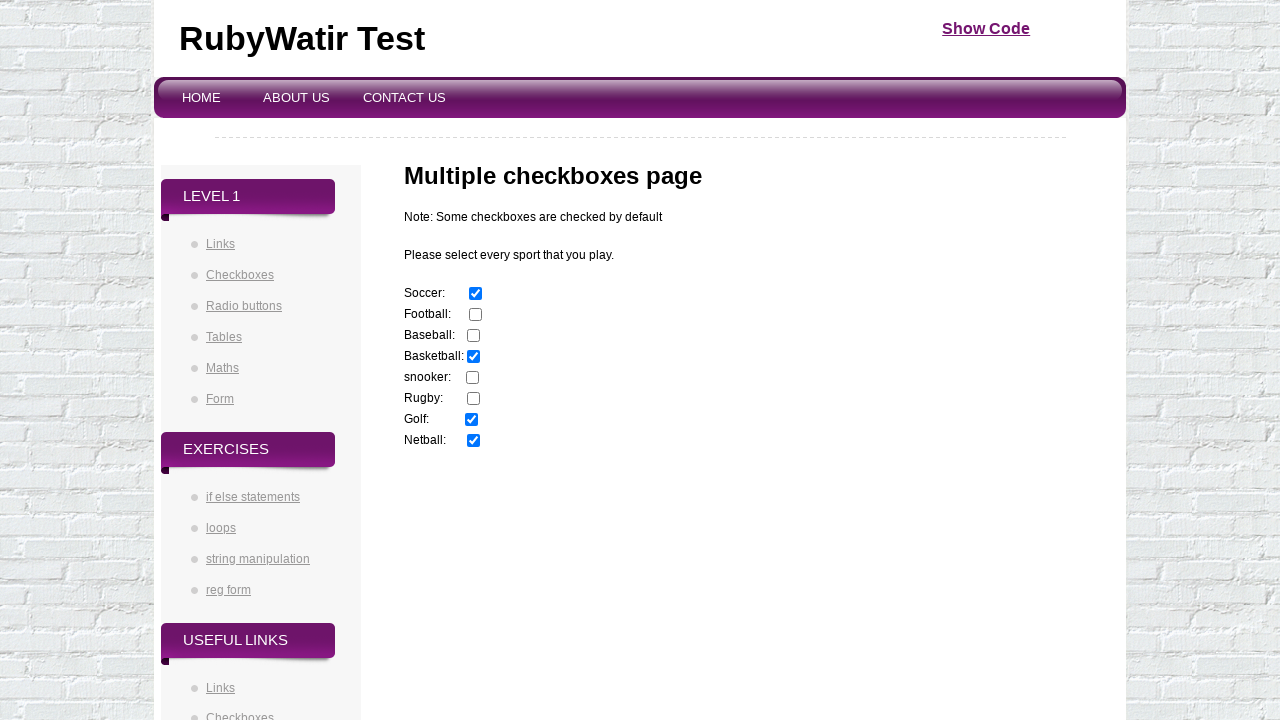

Selected the Football checkbox at (476, 315) on input[type='checkbox'][name='sports'] >> nth=1
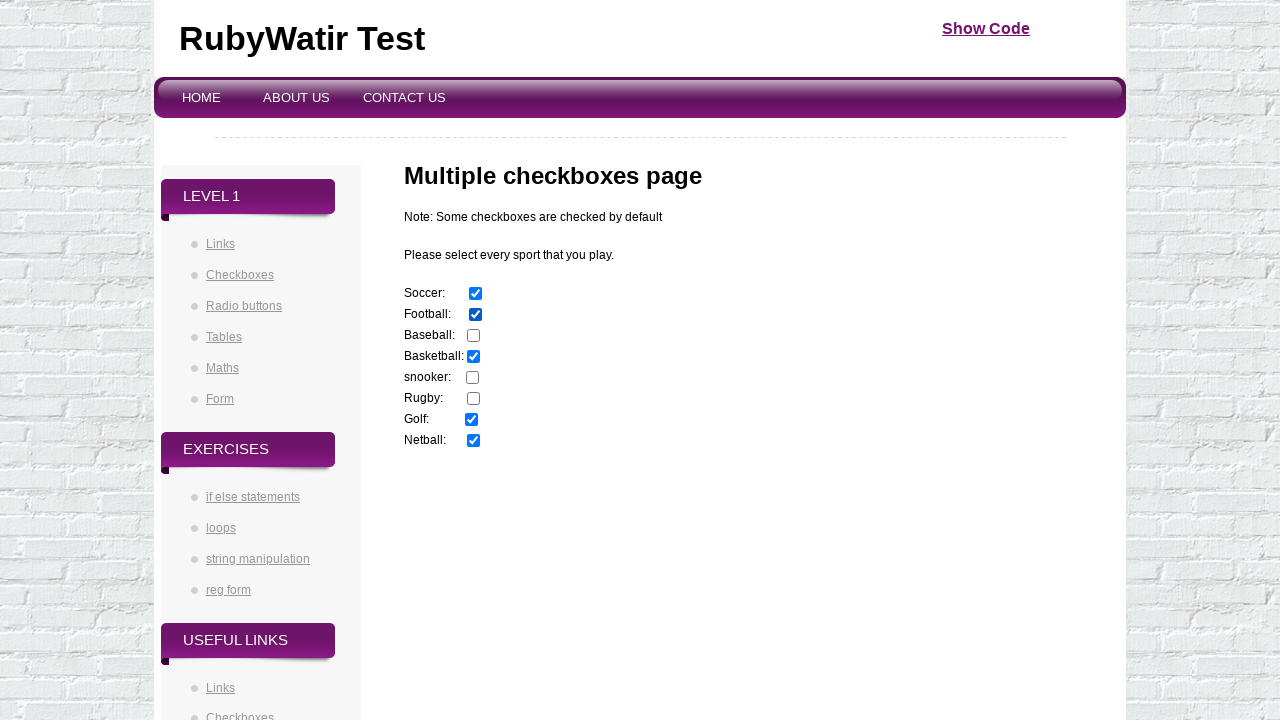

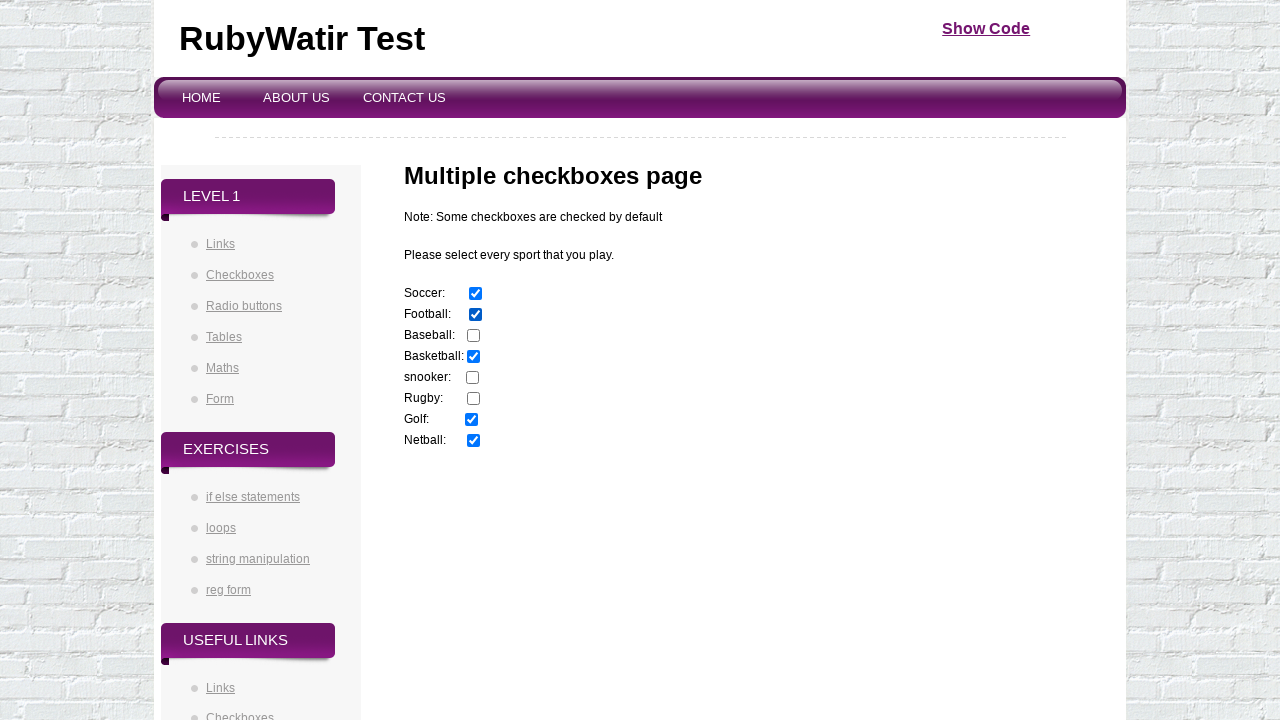